Navigates to a blog homepage, waits for posts to load, clicks on the first post link, and then navigates using pagination if available.

Starting URL: https://katsulog.tech/

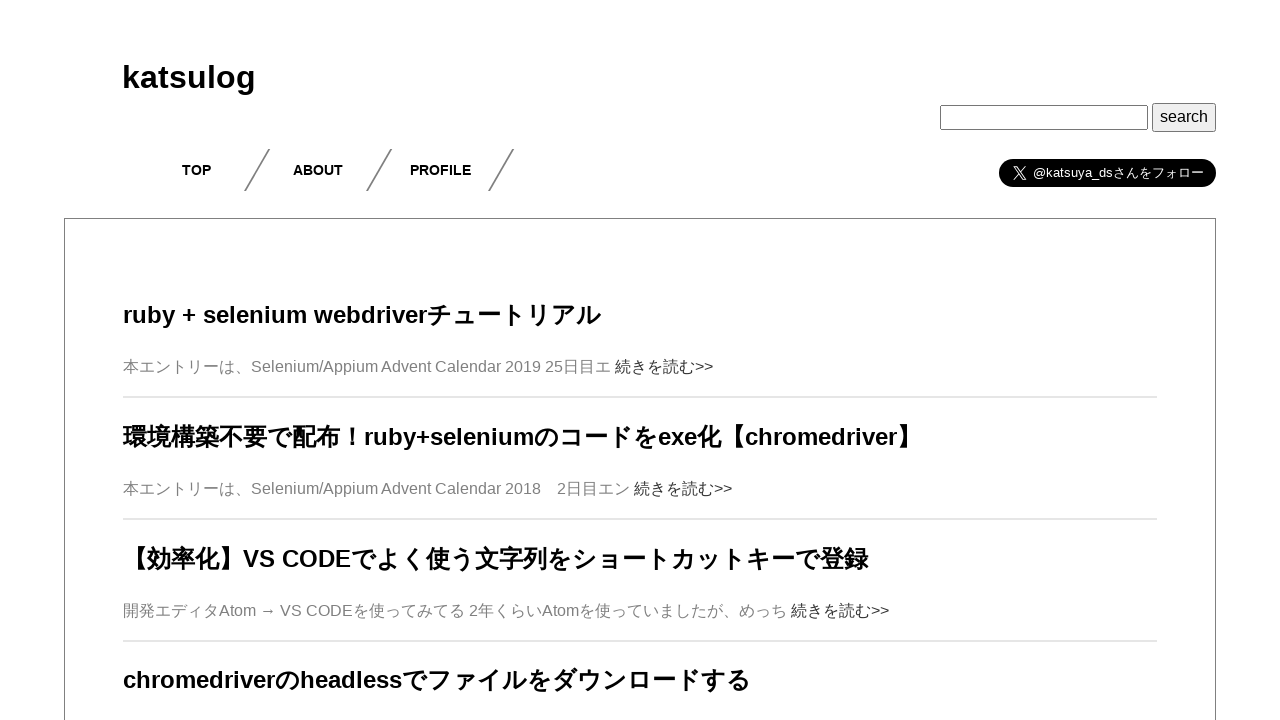

Waited for blog posts to load on homepage
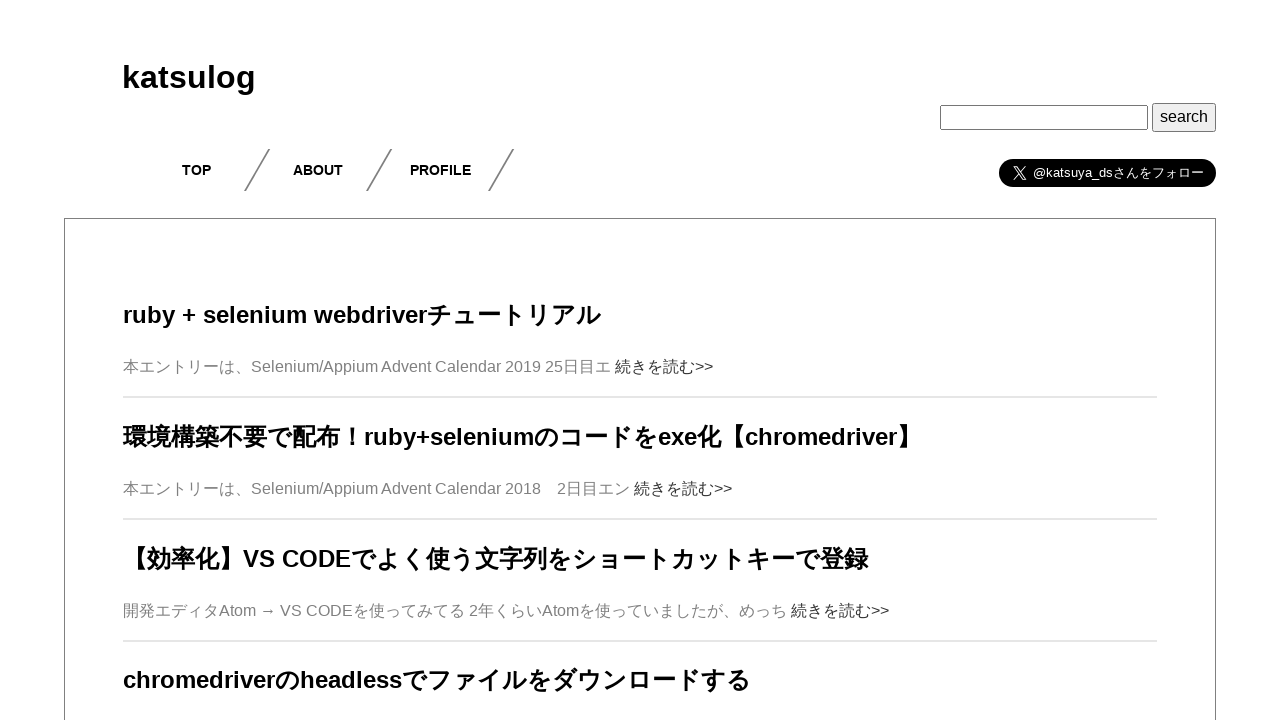

Located first blog post link
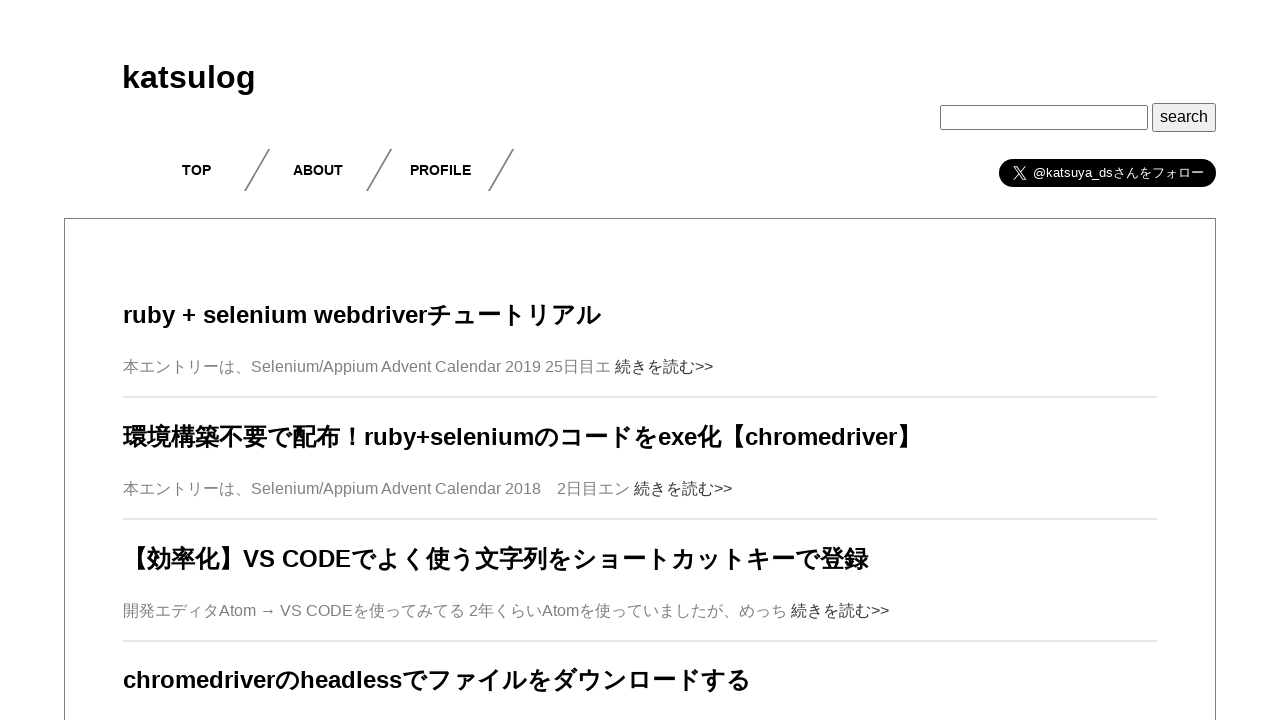

Clicked on first blog post at (362, 315) on .post h2 a >> nth=0
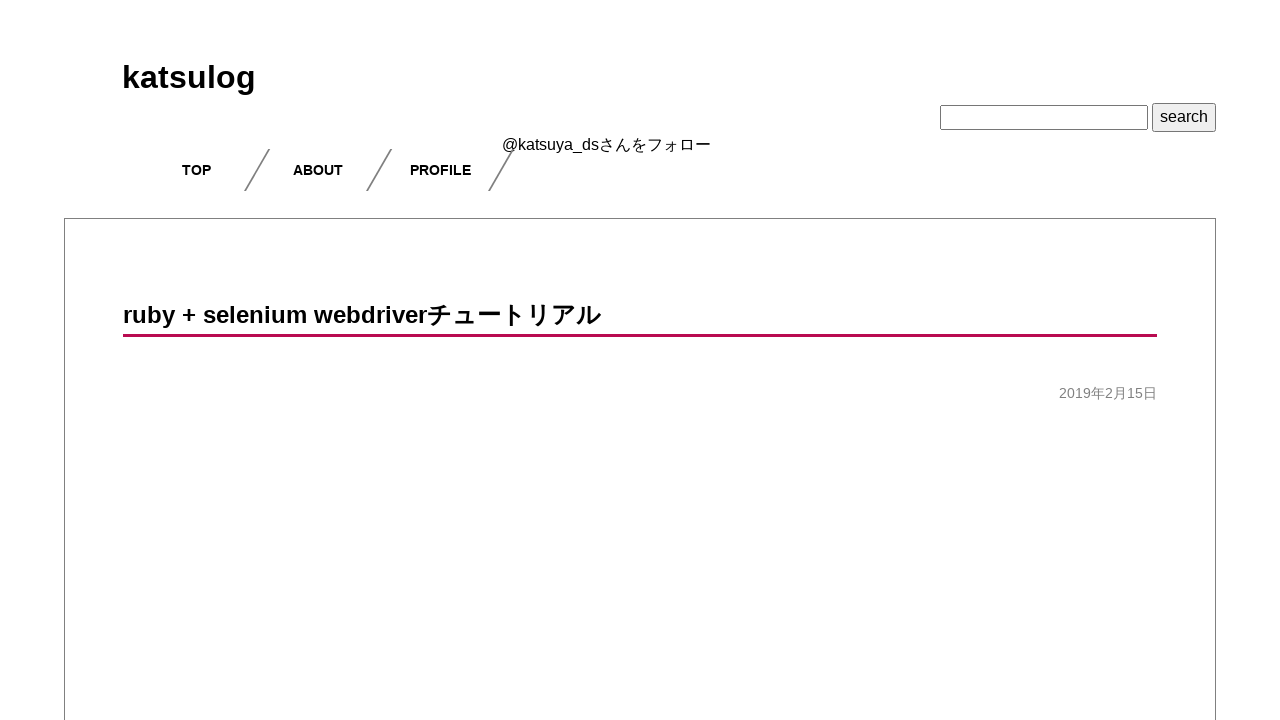

Blog post page loaded completely
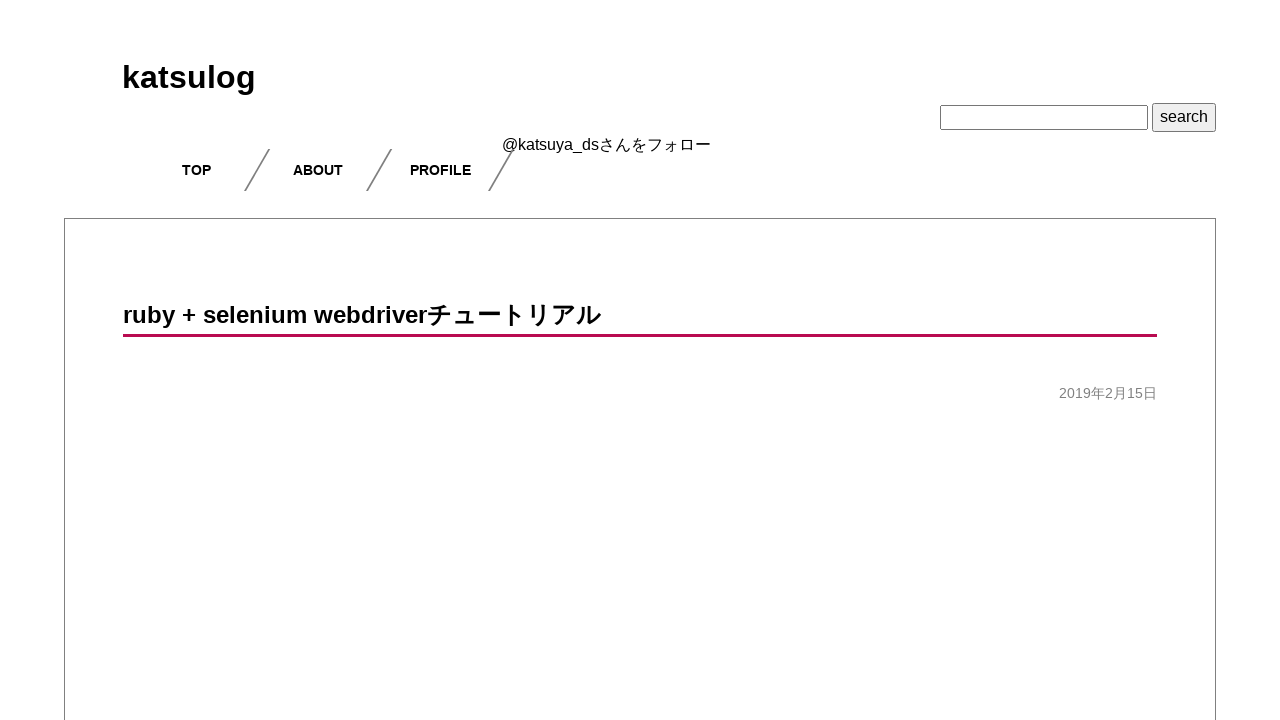

Navigated back to blog homepage
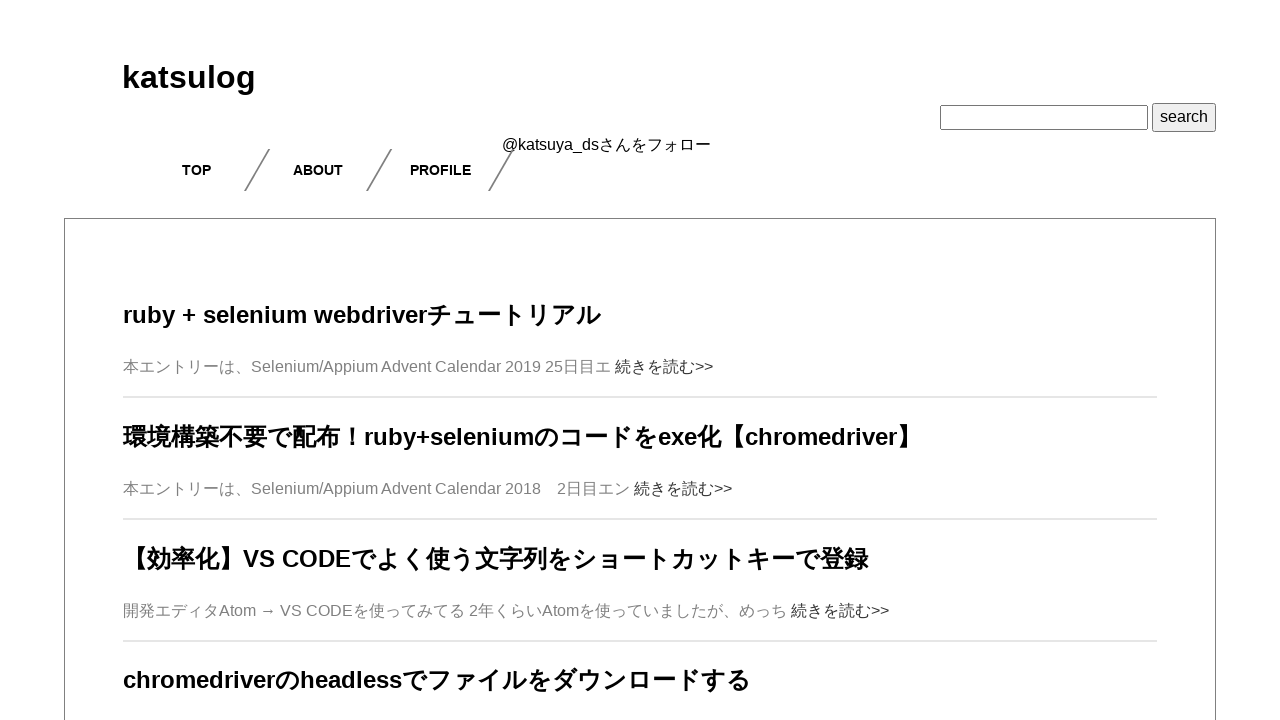

Waited for blog posts to load on homepage again
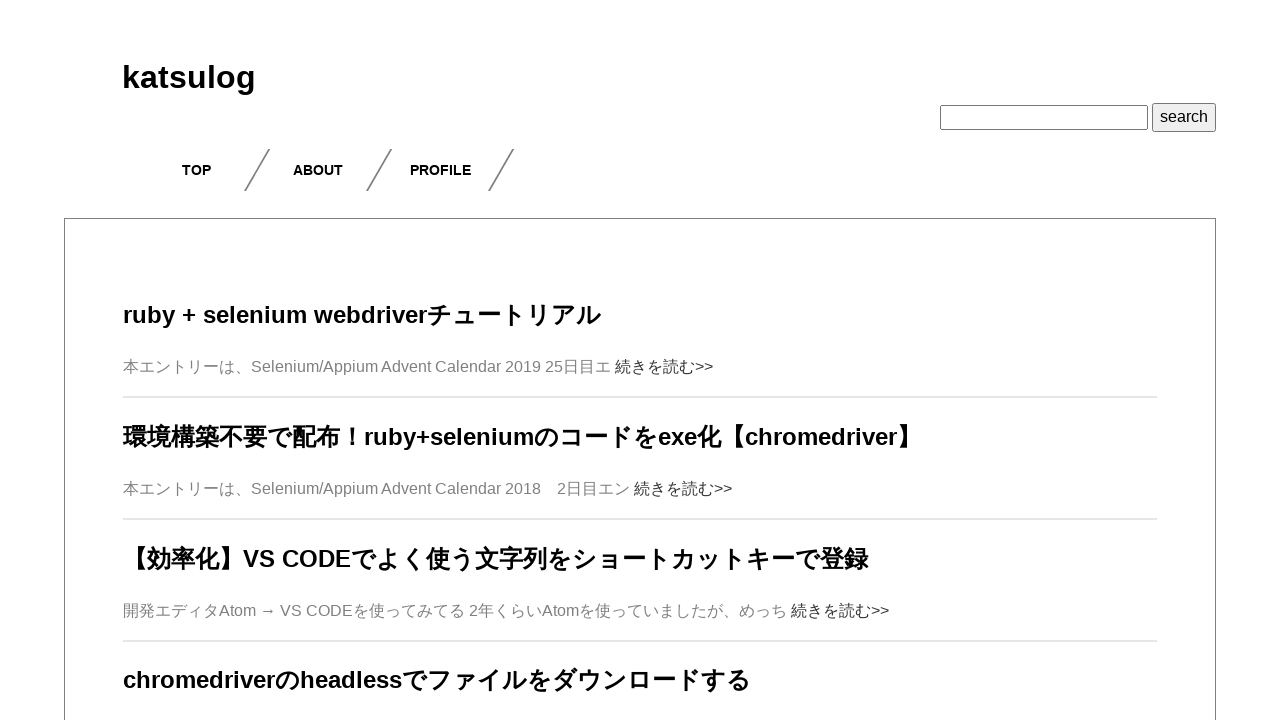

Located pagination next button
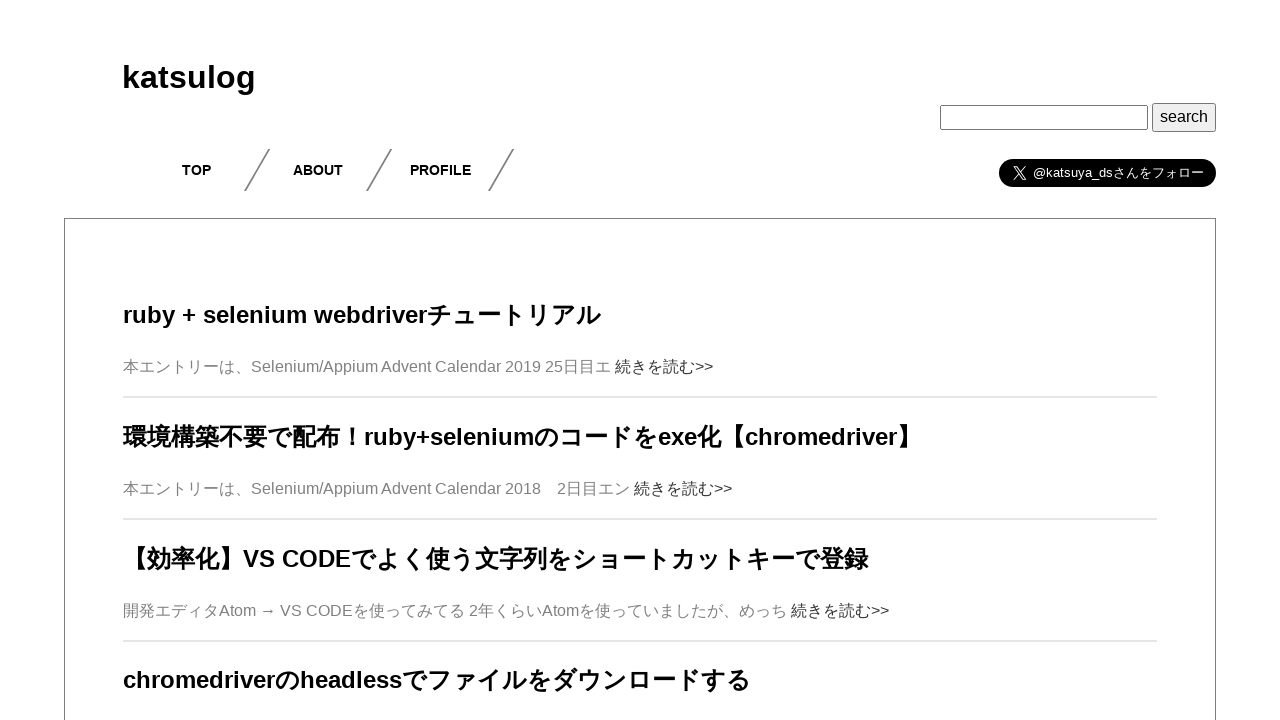

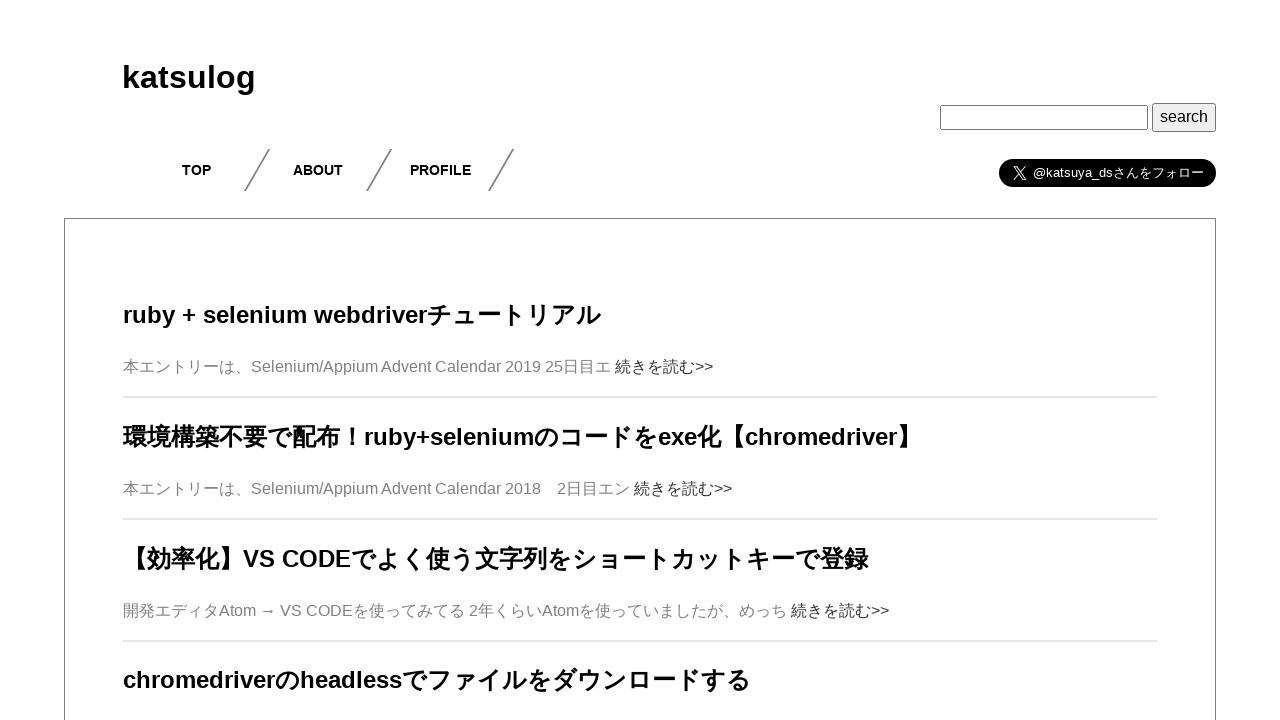